Navigates to the belt pulleys and gears catalog page and verifies that the product grid with catalog items loads correctly

Starting URL: https://www.onlinecarparts.co.uk/spare-parts/belt-pulleys-gears-group.html

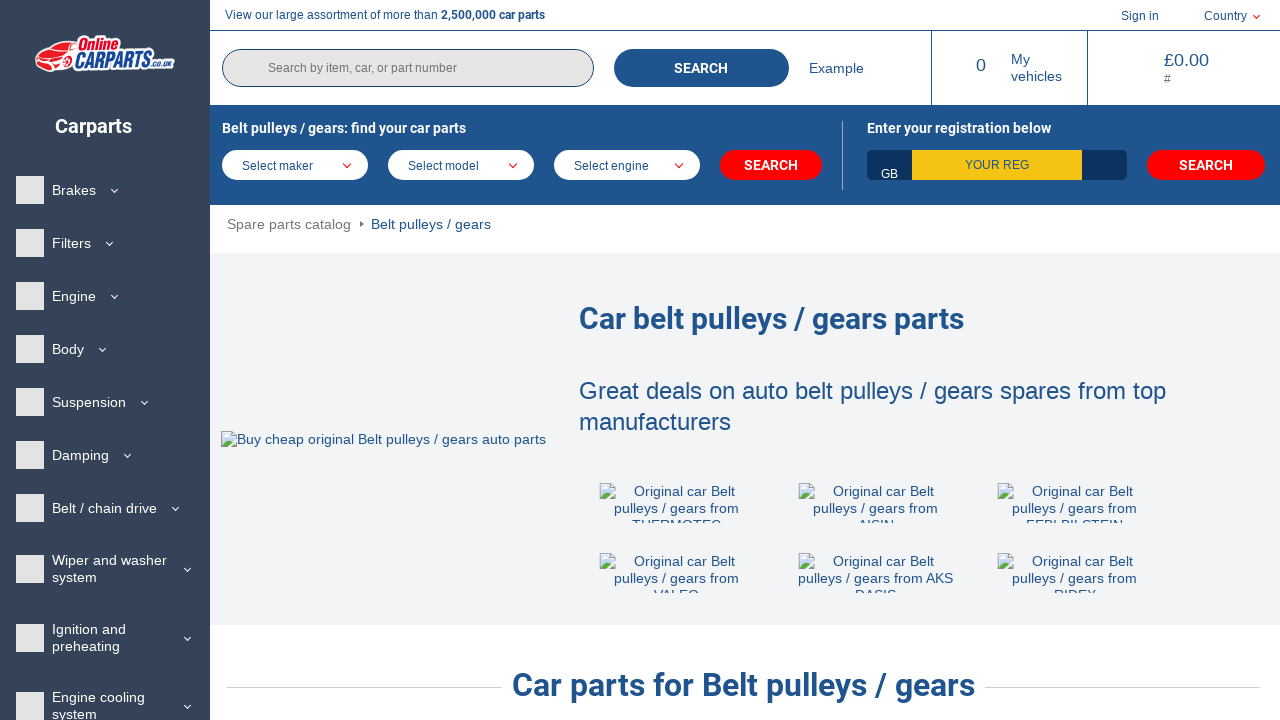

Navigated to belt pulleys and gears catalog page
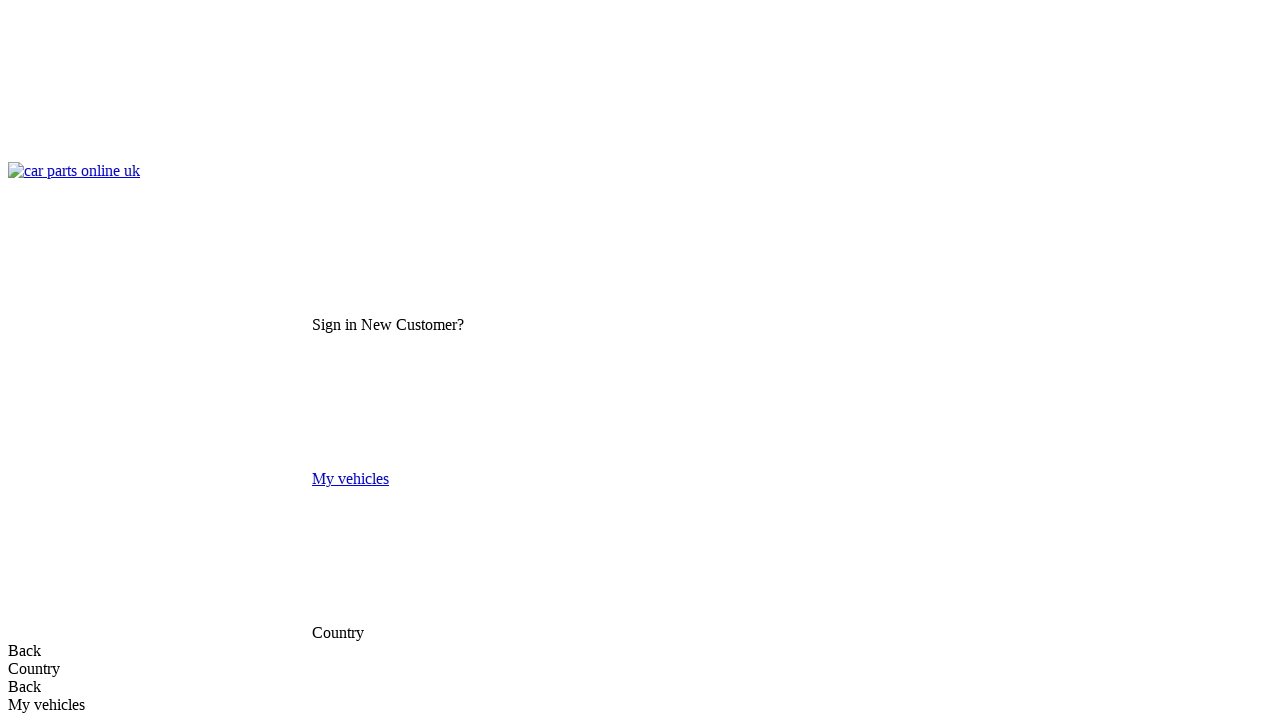

Catalog grid loaded
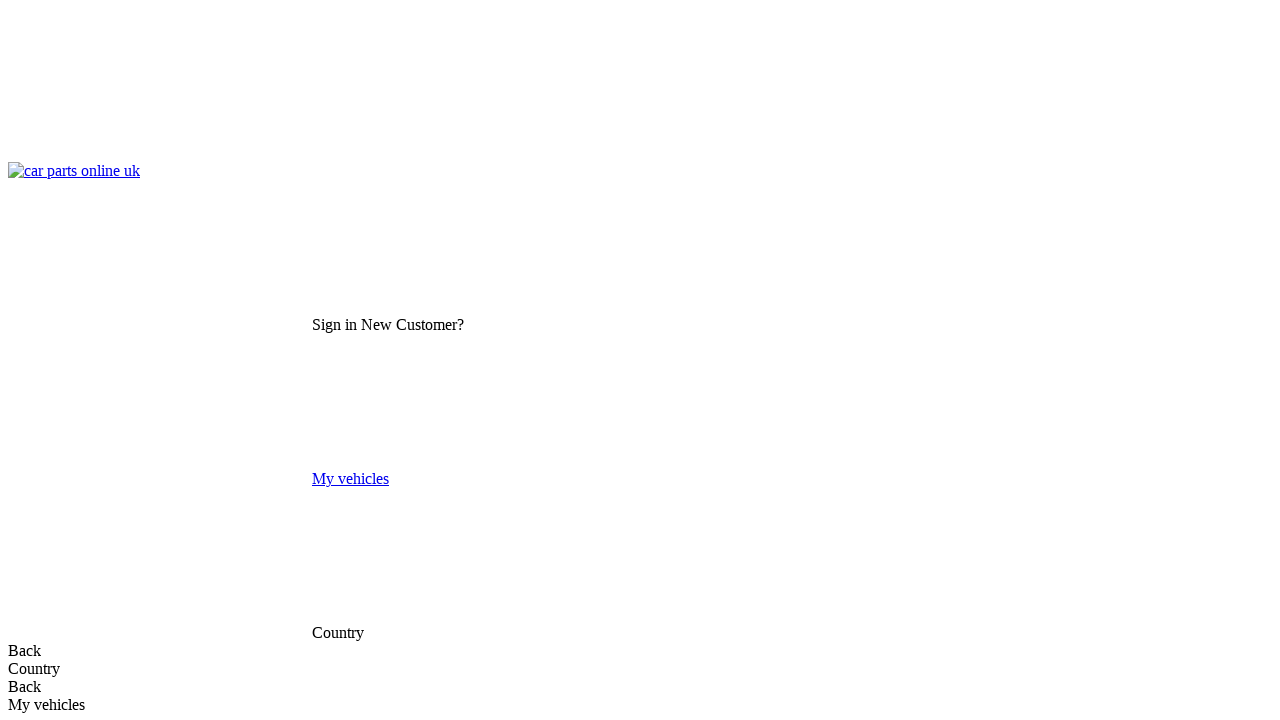

Catalog item links are visible
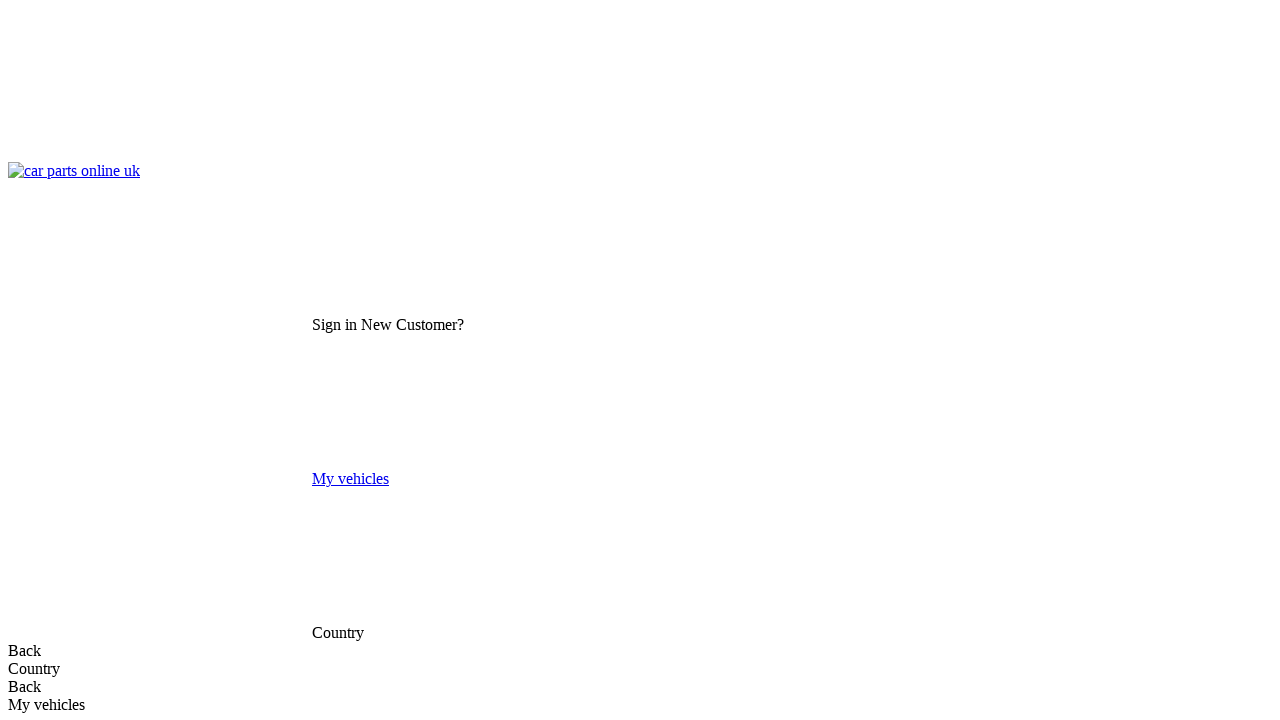

Product images loaded in catalog grid
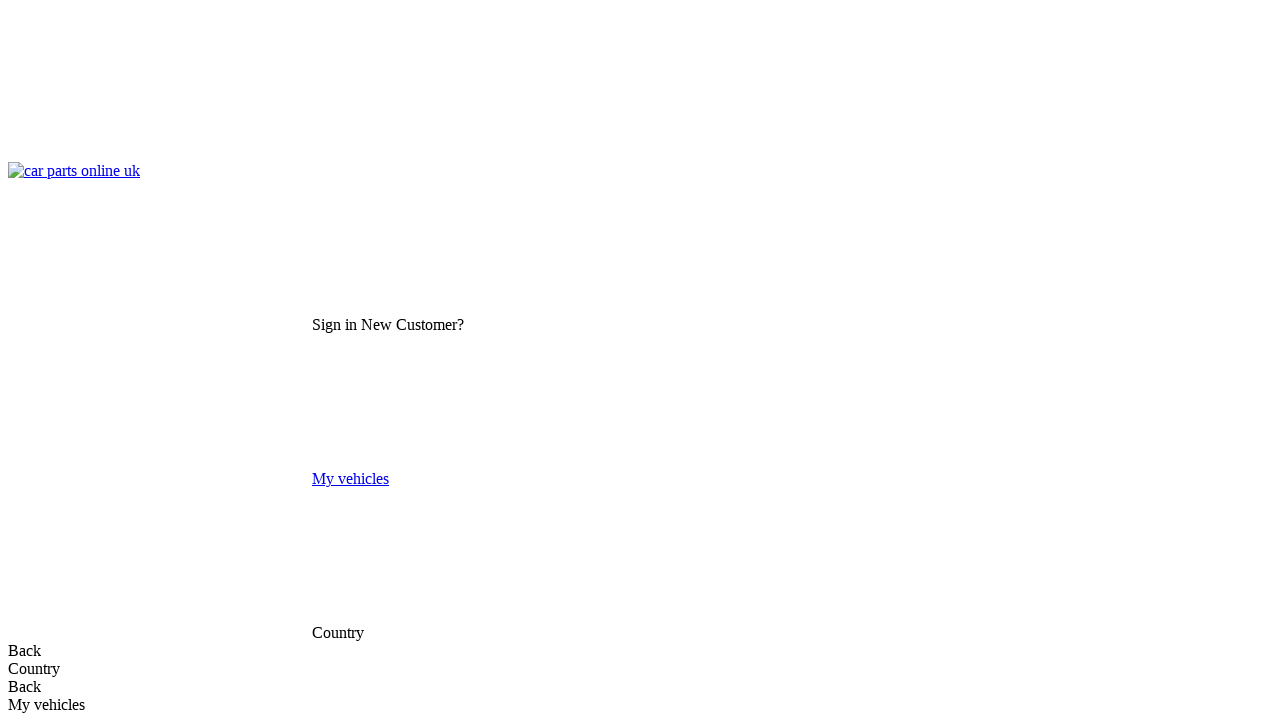

Product names displayed in catalog grid
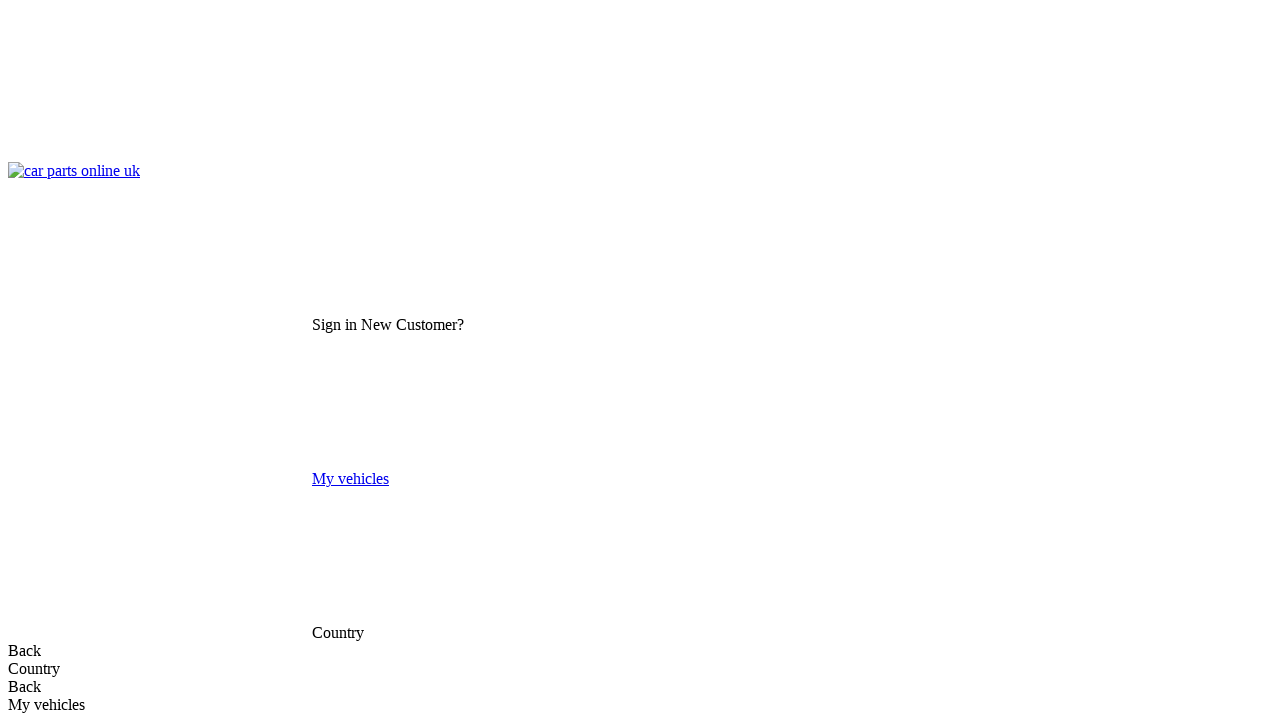

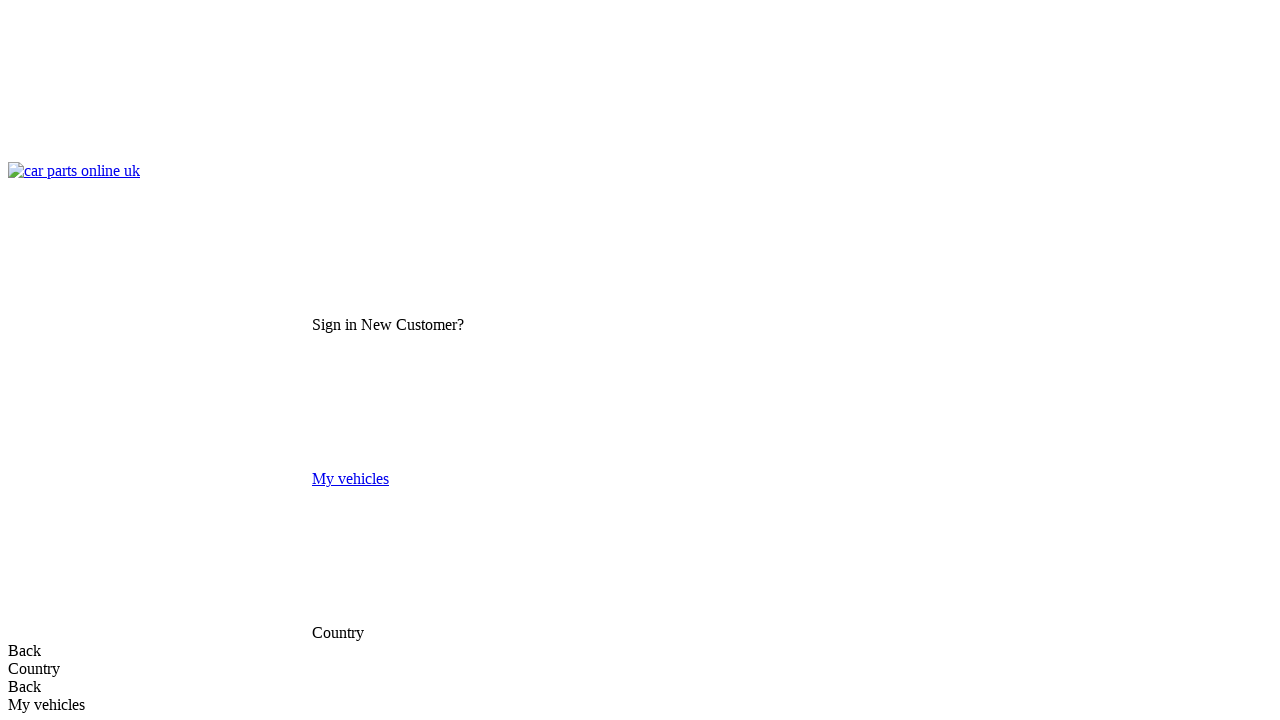